Tests a travel booking form by filling in departure and destination cities

Starting URL: https://automationbysqatools.blogspot.com/2021/05/dummy-website.html

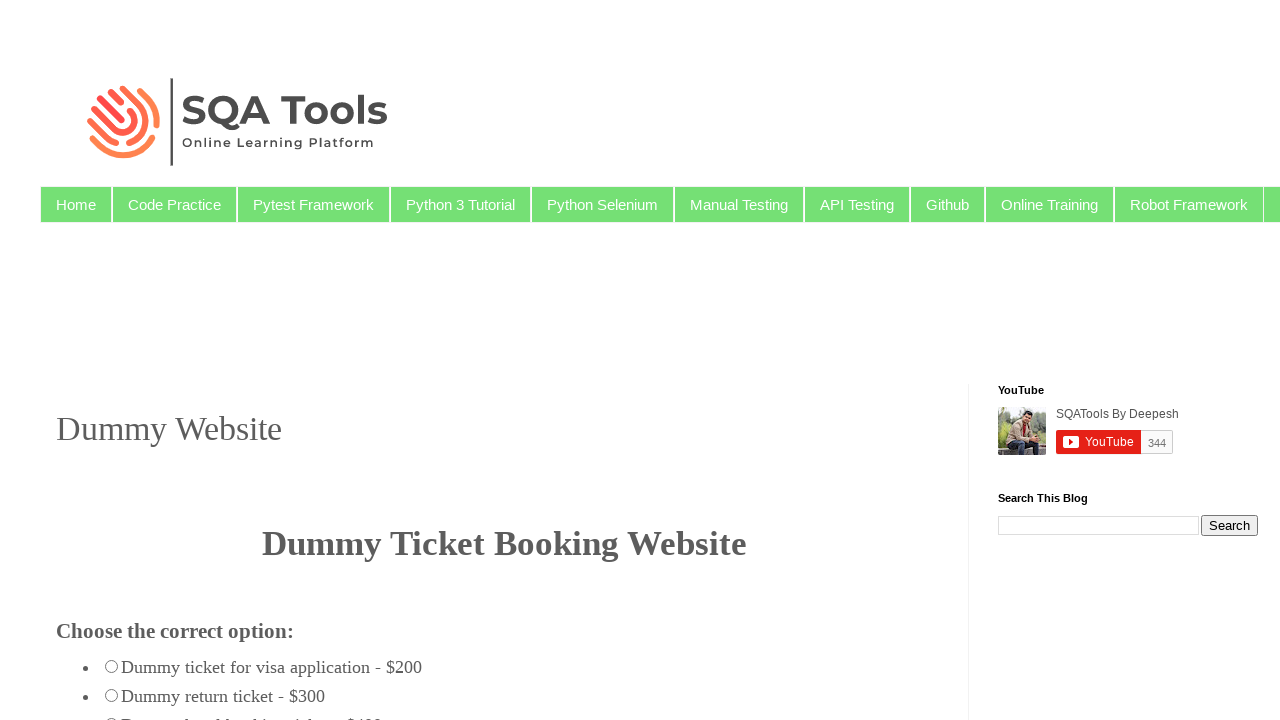

Navigated to travel booking form page
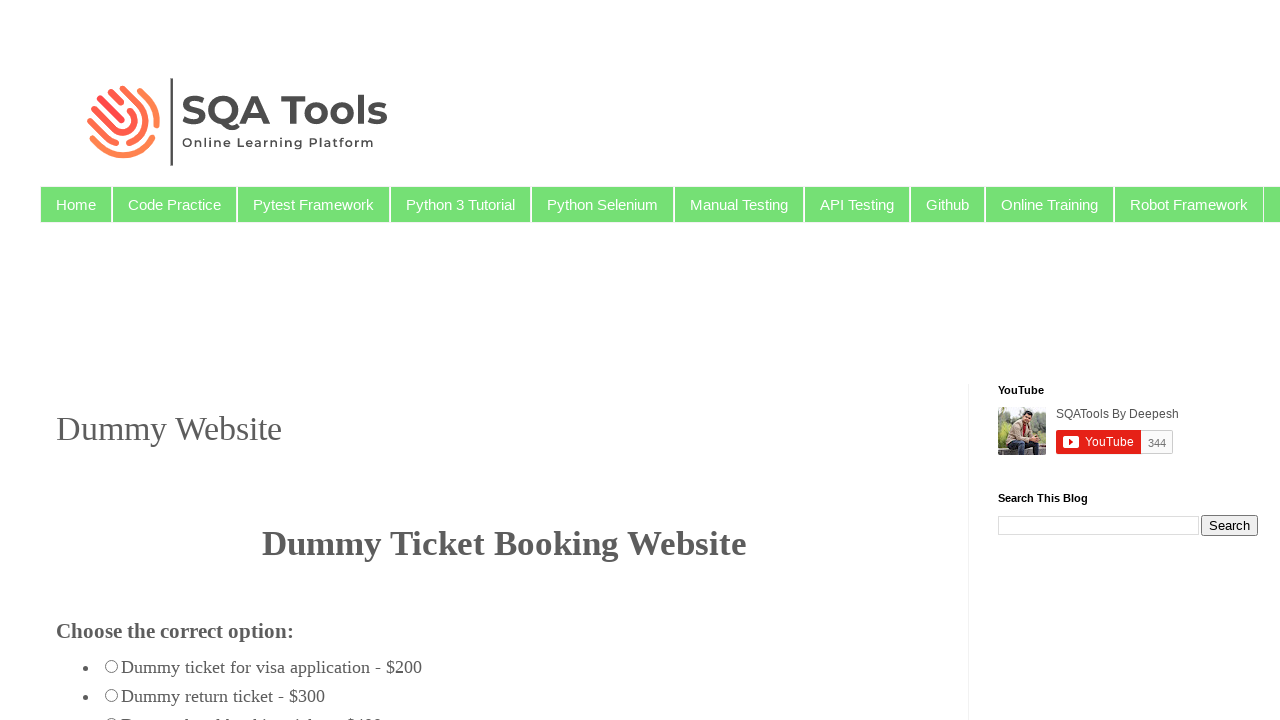

Filled departure city field with 'Mumbai' on #fromcity
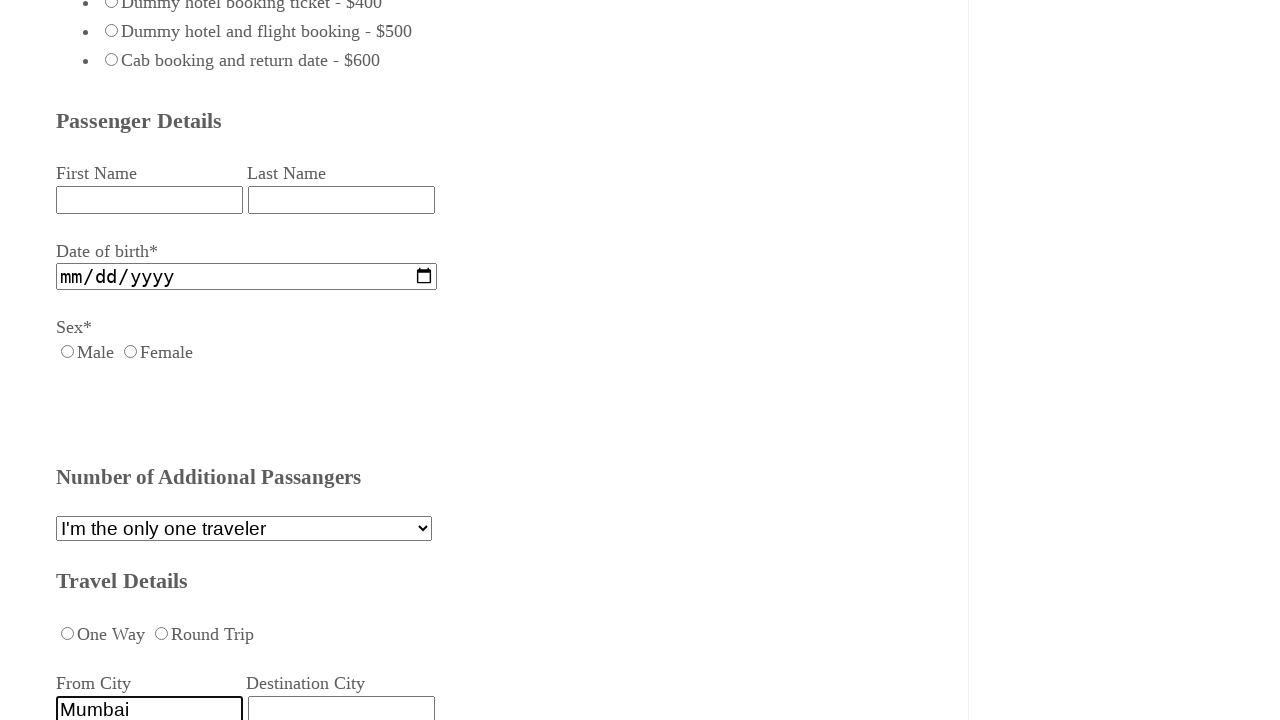

Filled destination city field with 'Bangalore' on #destcity
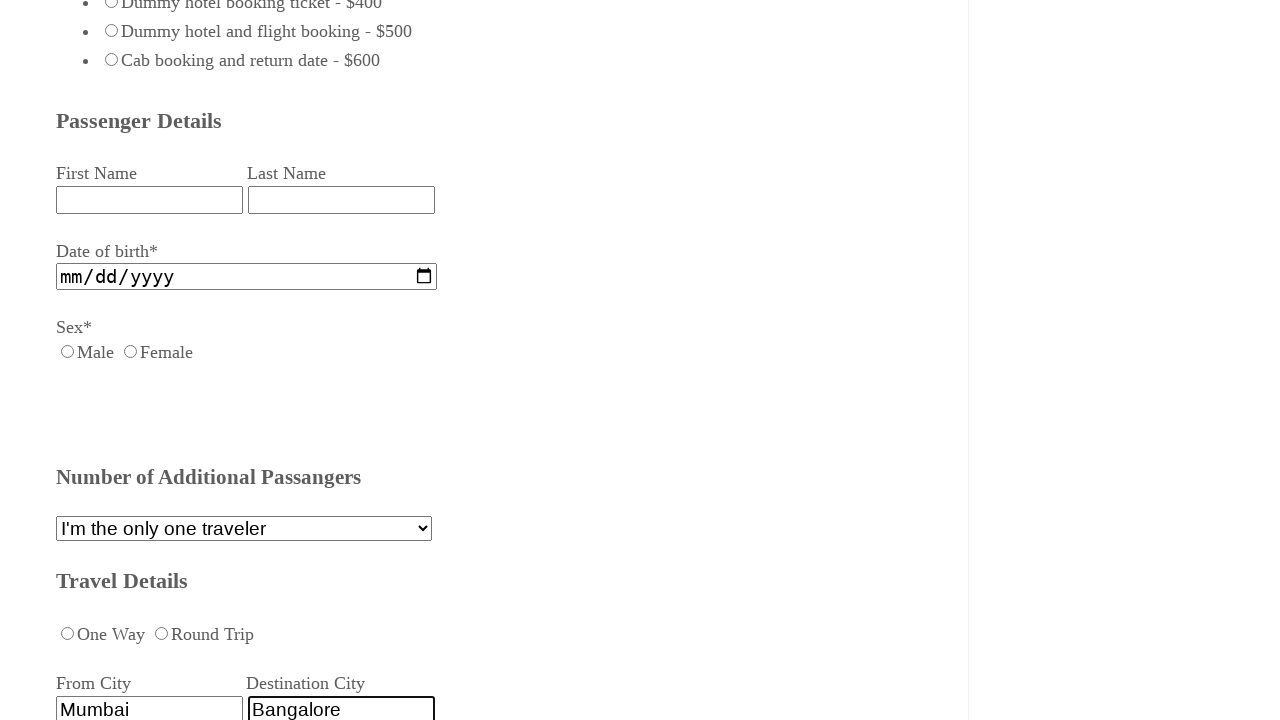

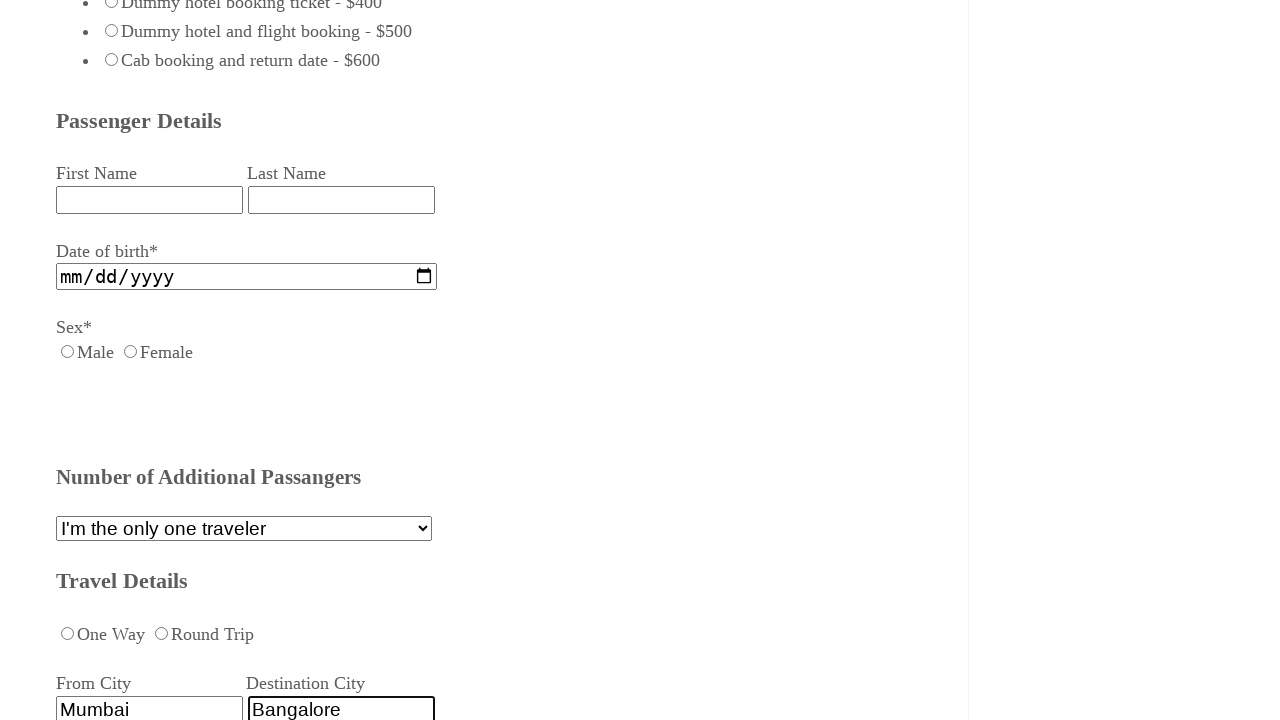